Tests drag and drop functionality using click-and-hold approach, holding the draggable element and moving it to the target before releasing

Starting URL: https://jqueryui.com/droppable/

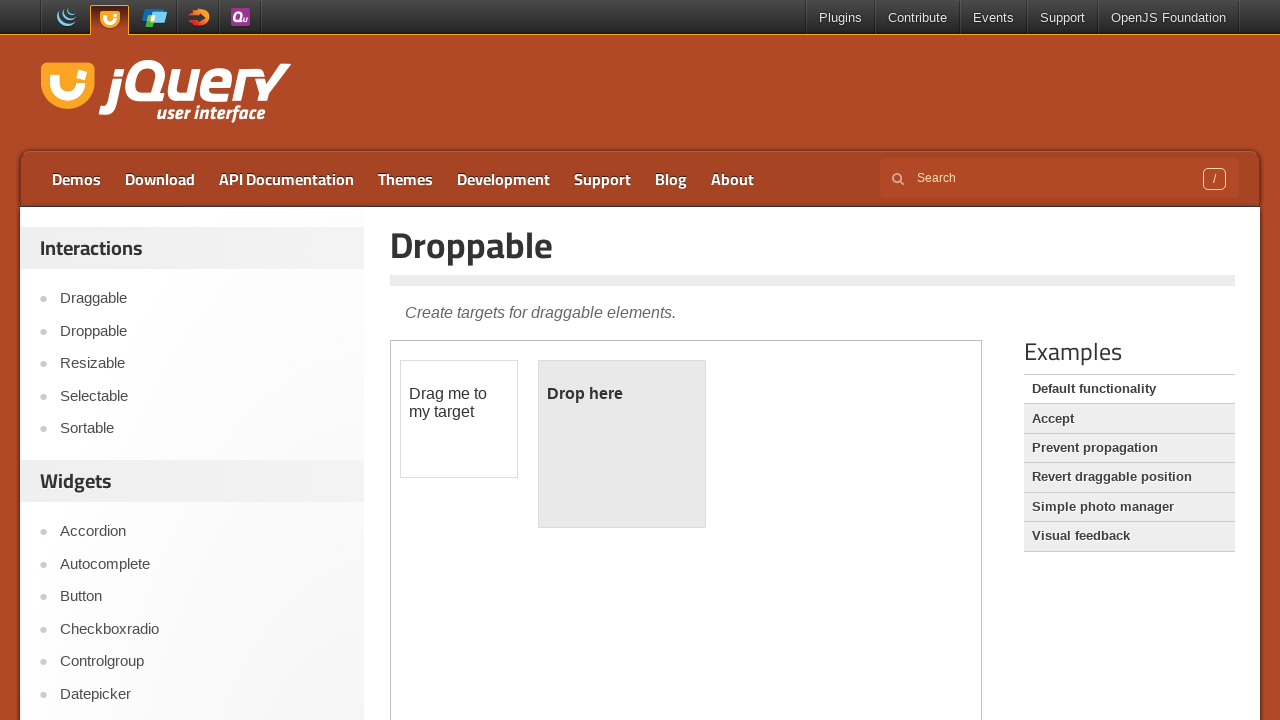

Selected iframe containing drag and drop elements
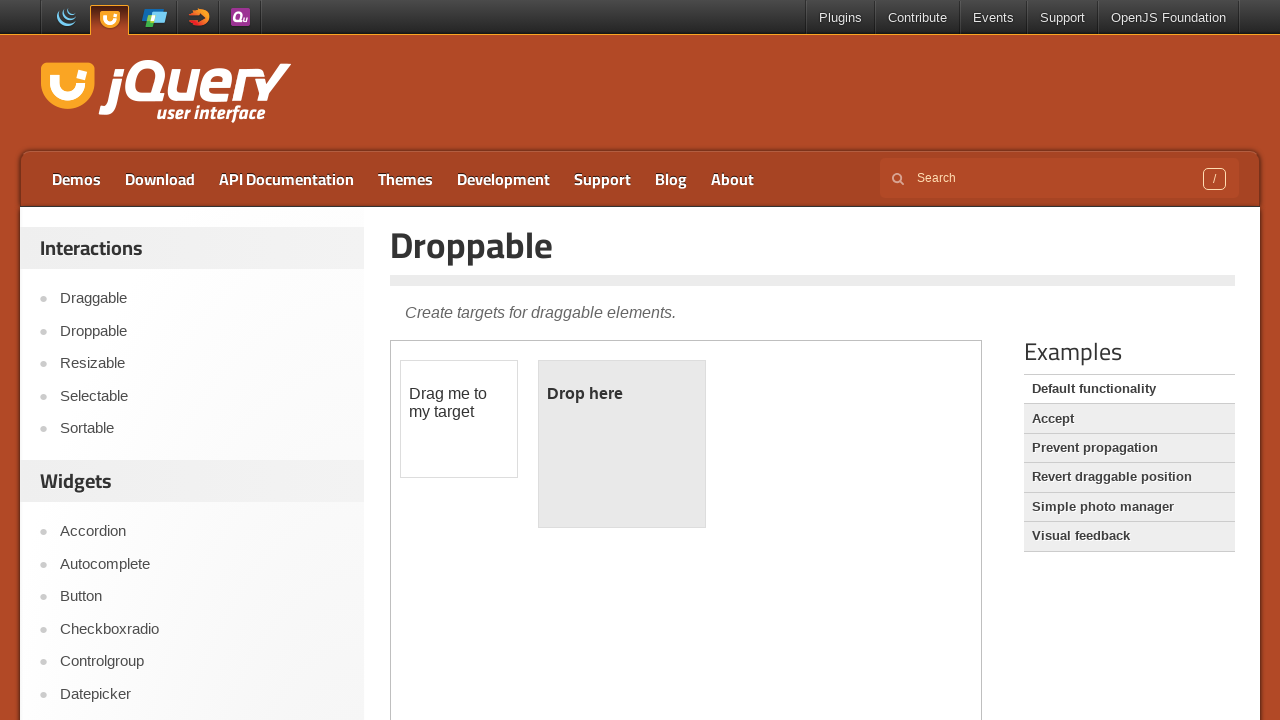

Located draggable element
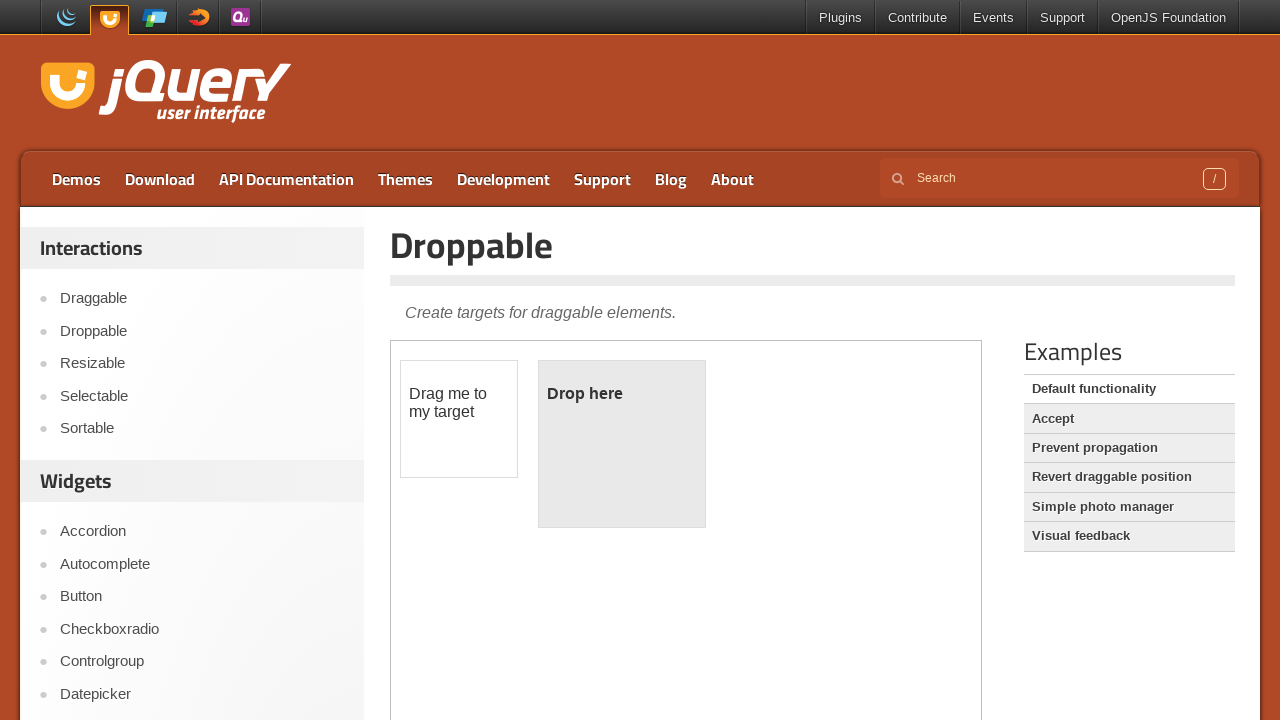

Located droppable target element
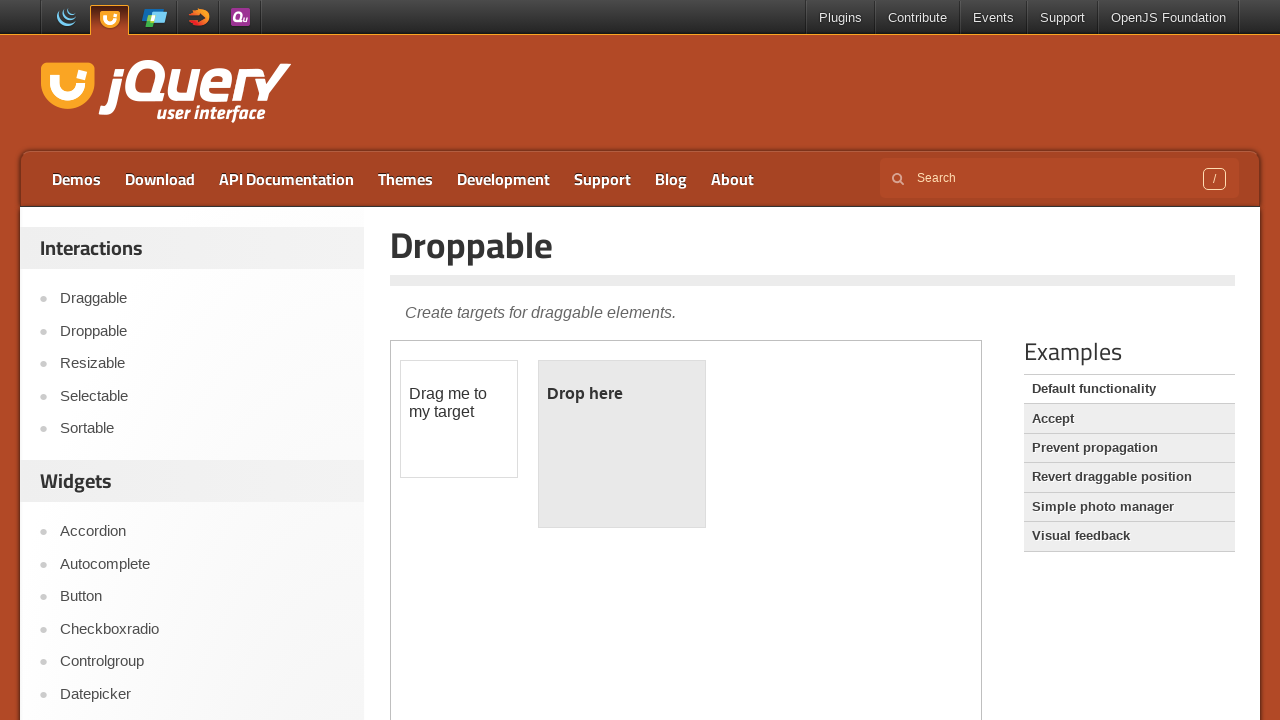

Retrieved bounding box for draggable element
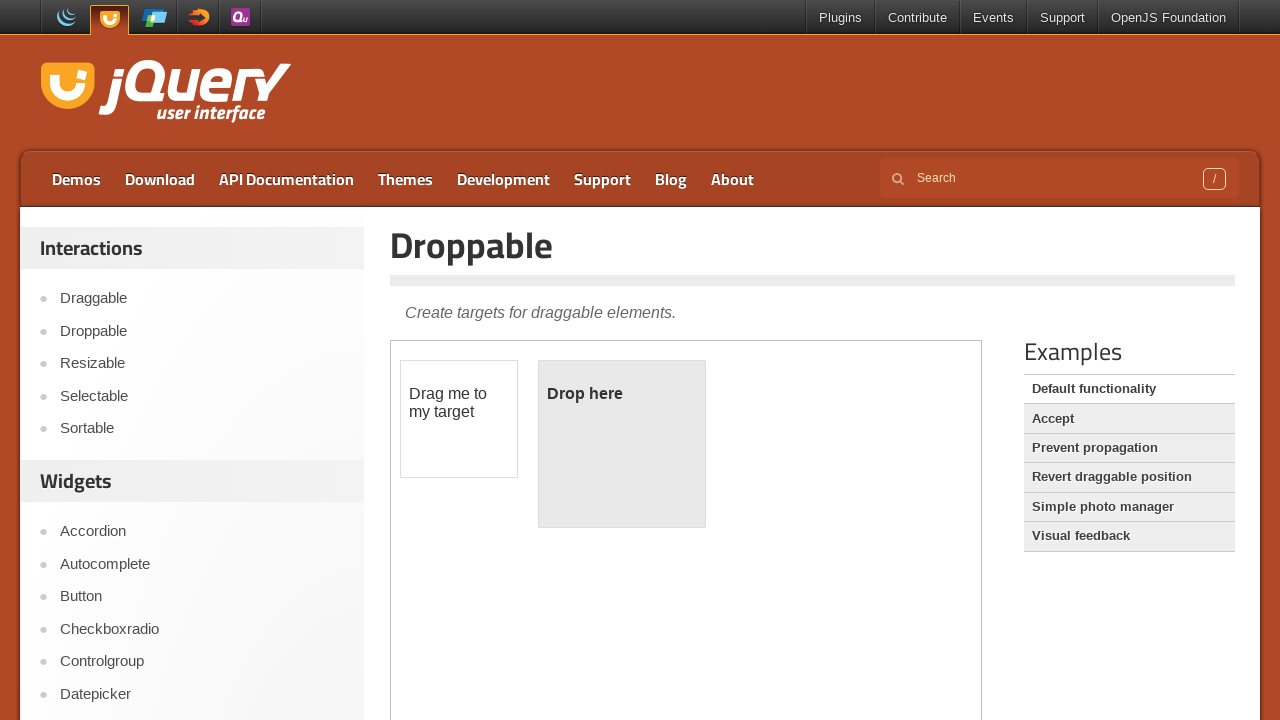

Retrieved bounding box for droppable target element
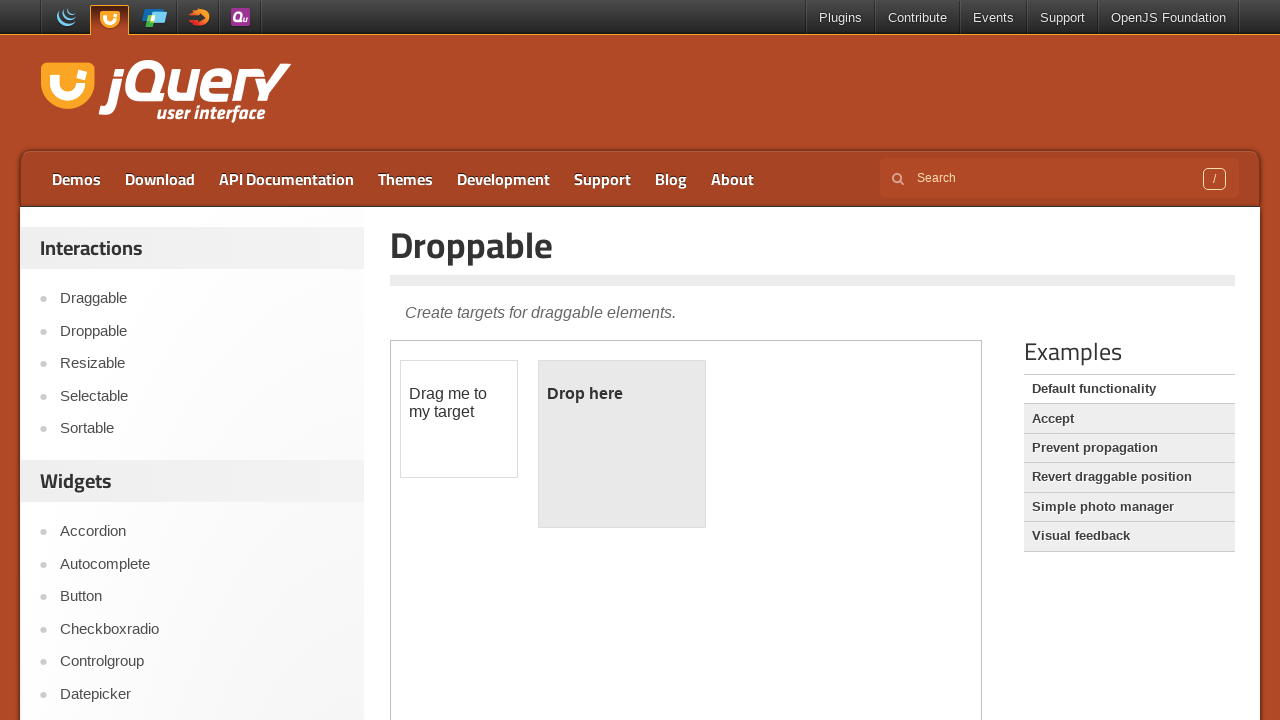

Moved mouse to center of draggable element at (459, 419)
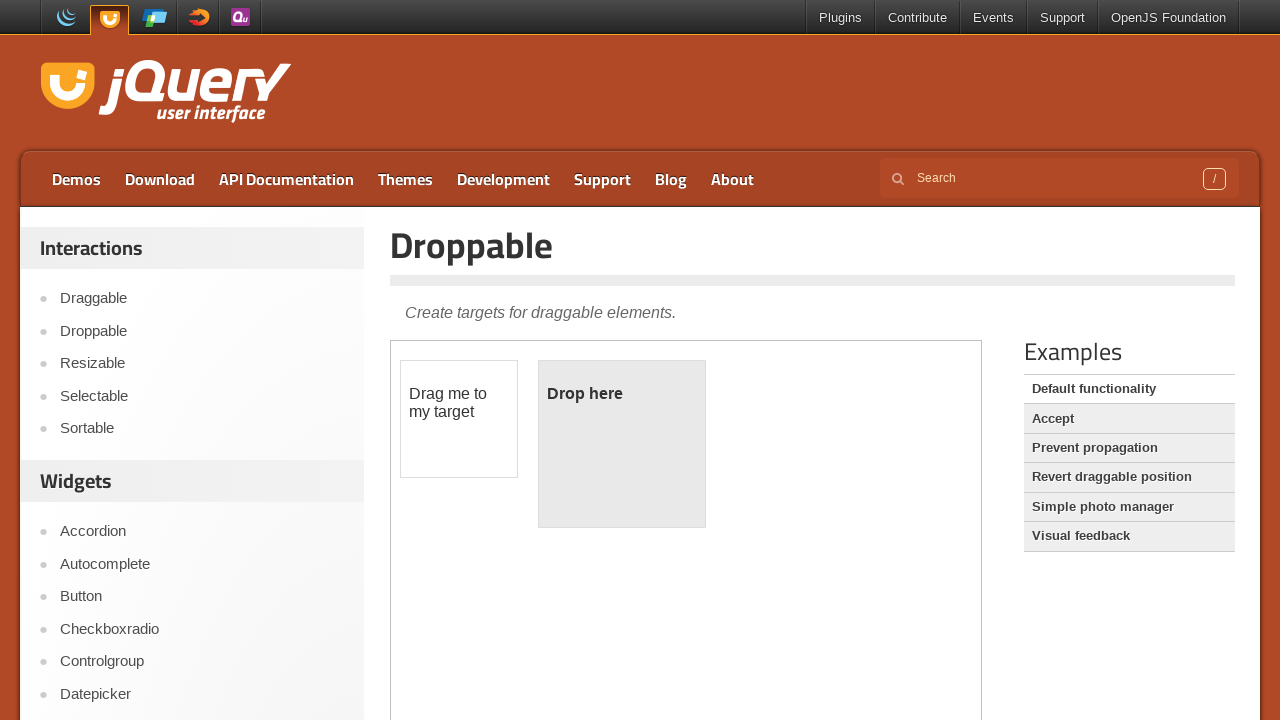

Pressed and held mouse button on draggable element at (459, 419)
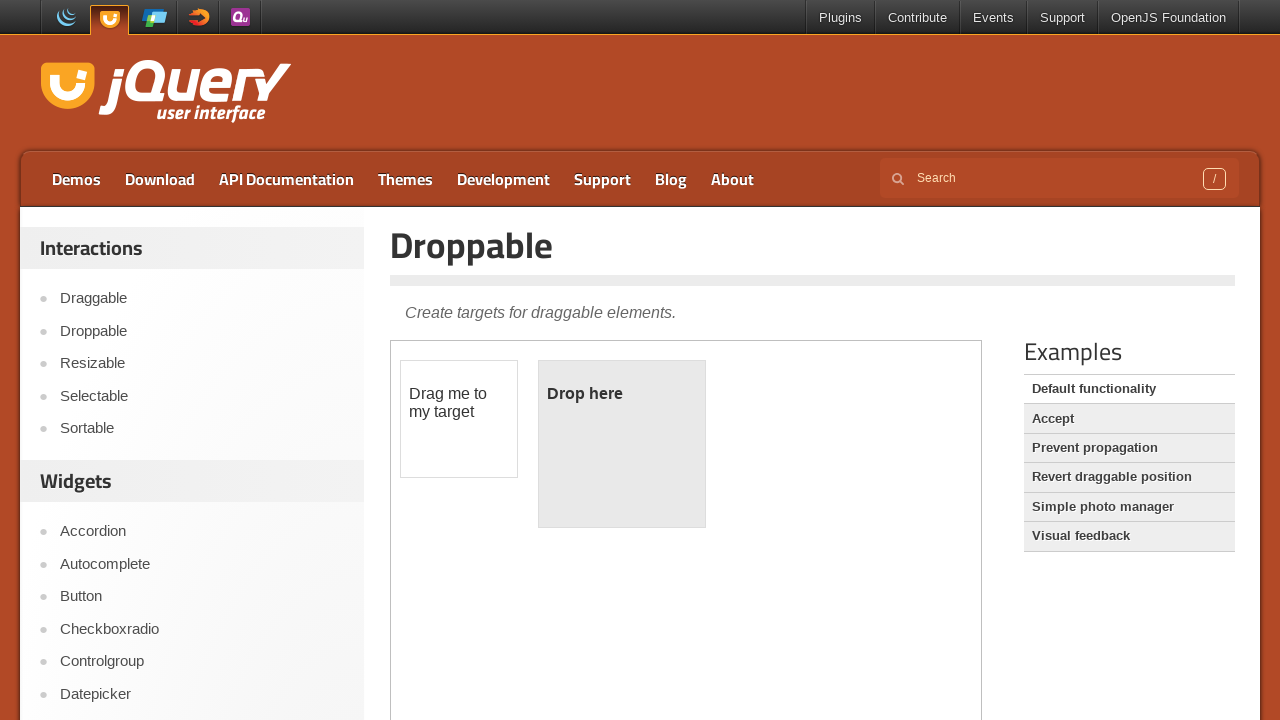

Dragged element to center of droppable target at (622, 444)
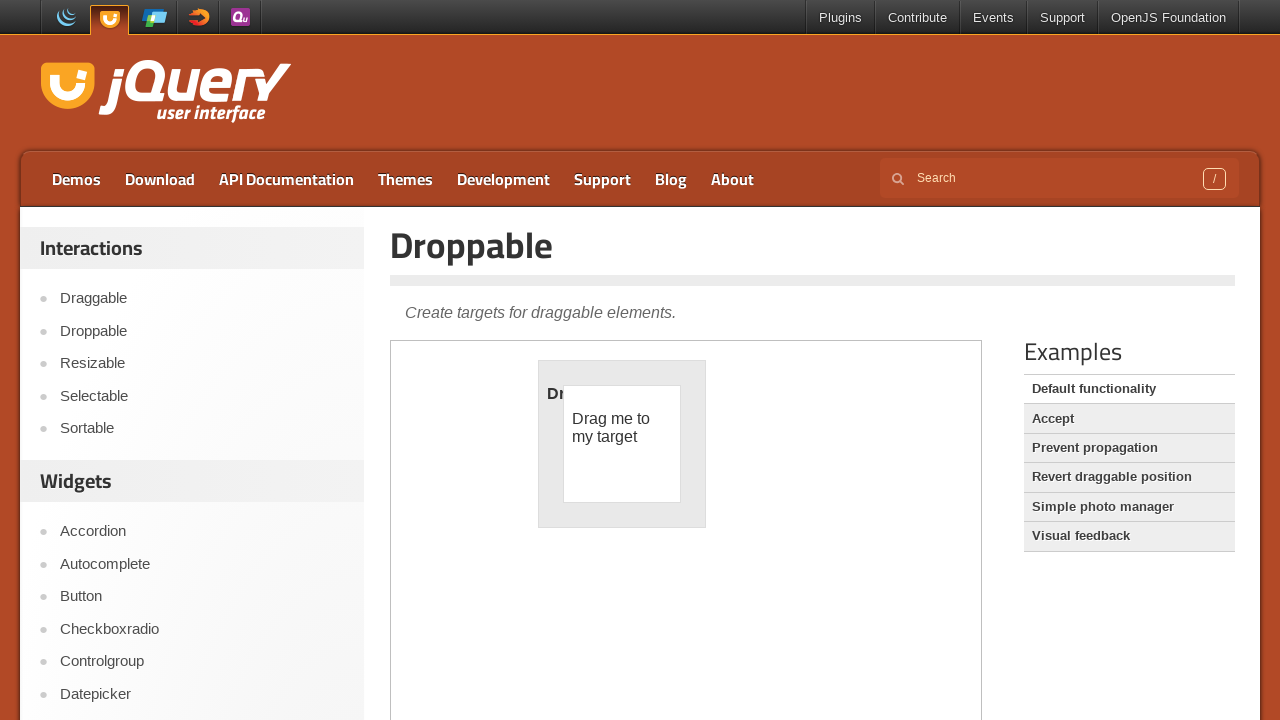

Released mouse button to complete drag and drop at (622, 444)
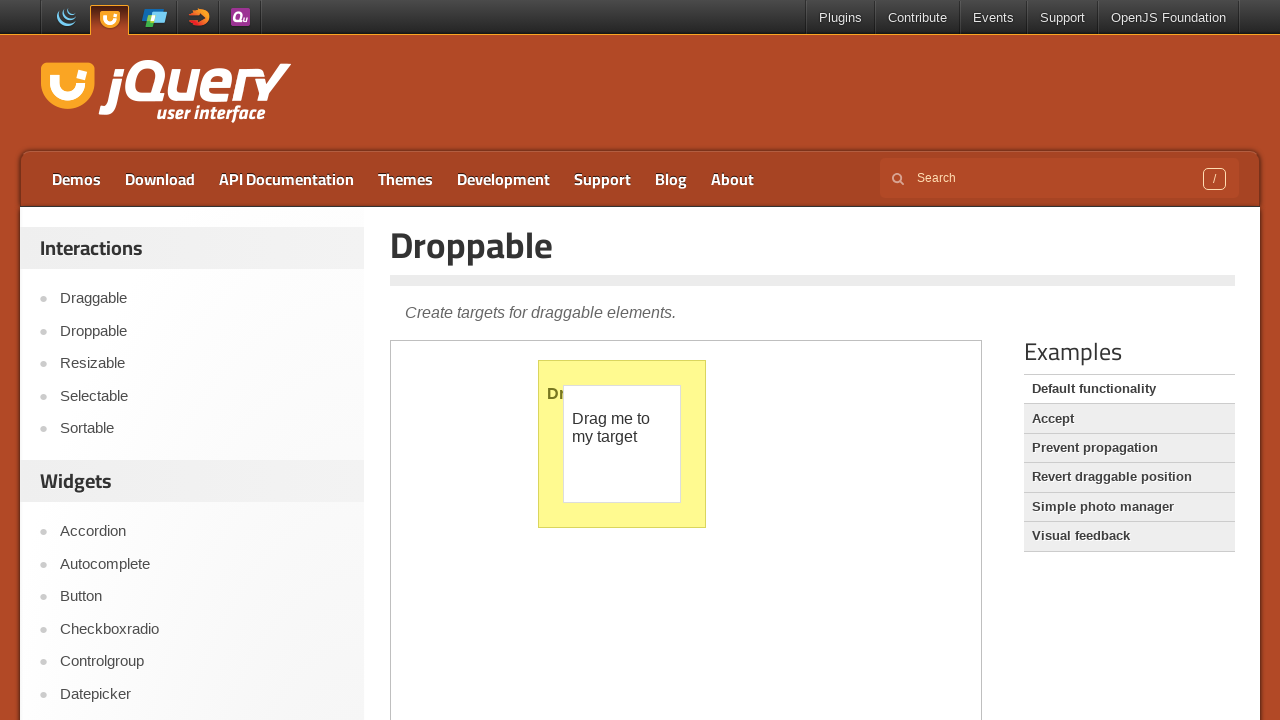

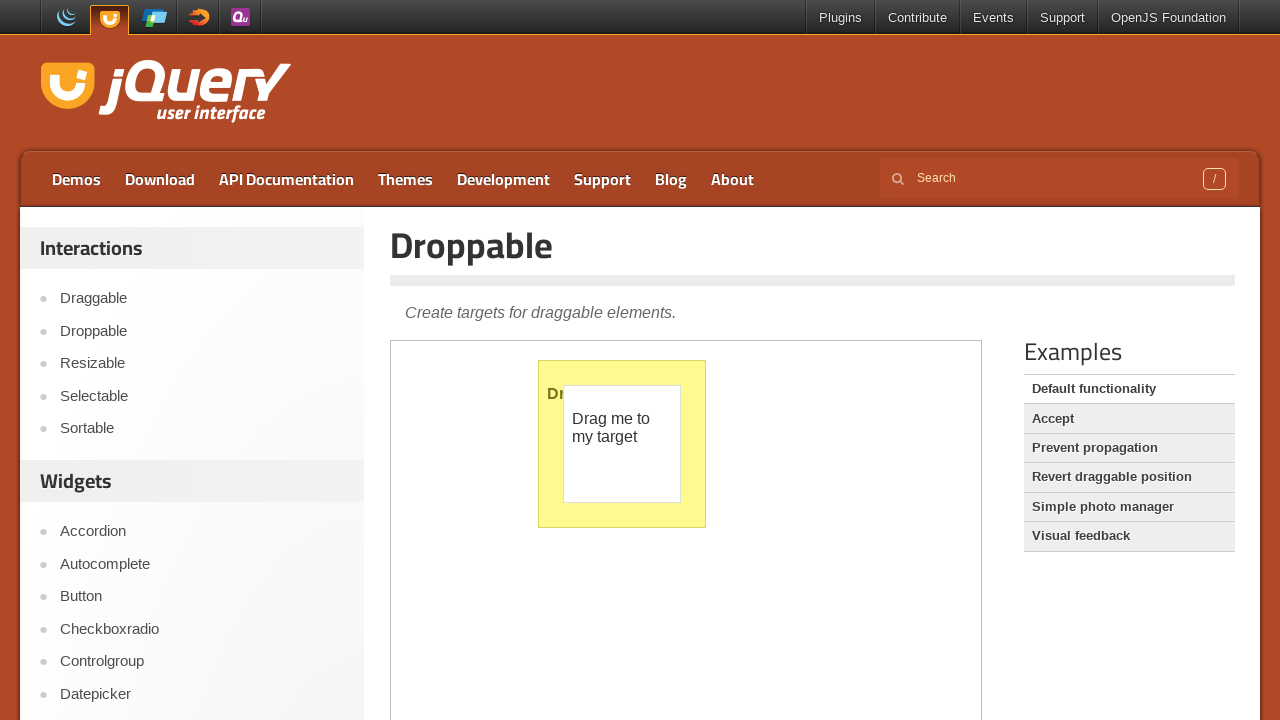